Tests adding specific grocery items (Cucumber, Brocolli, Beetroot) to cart on an e-commerce practice site by iterating through products and clicking "Add to cart" for matching items

Starting URL: https://rahulshettyacademy.com/seleniumPractise/

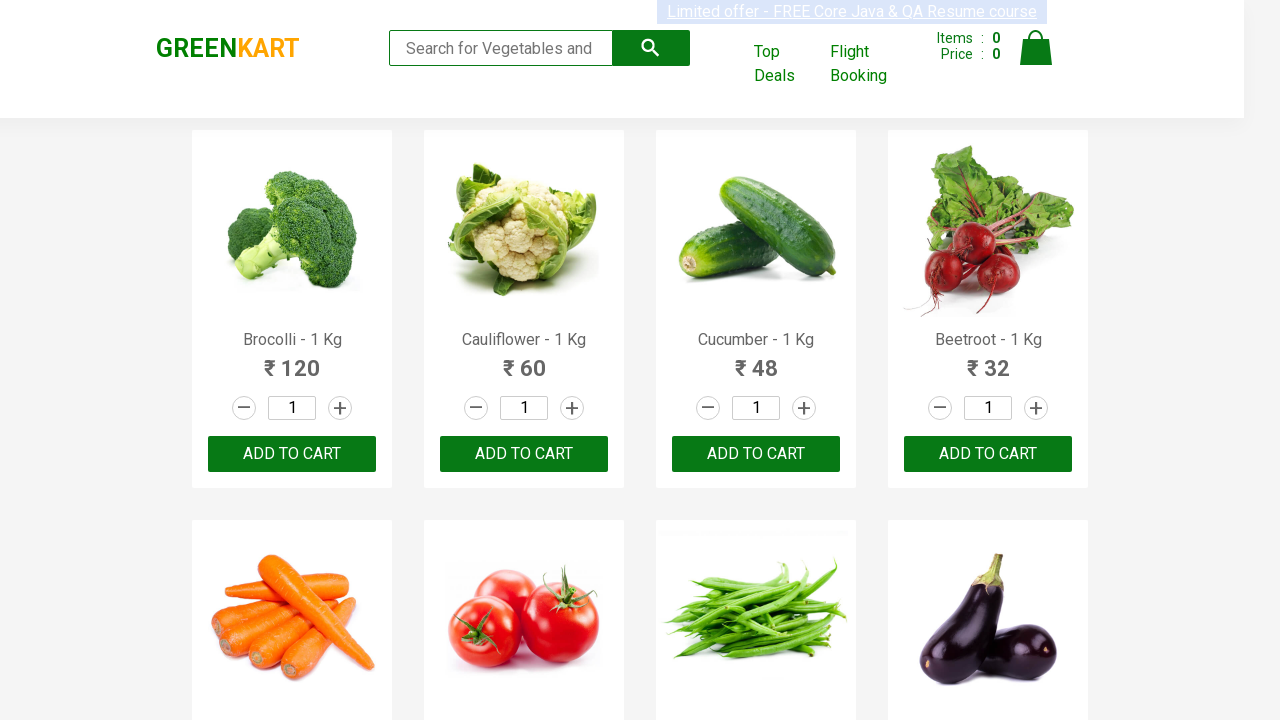

Waited for product names to load on the page
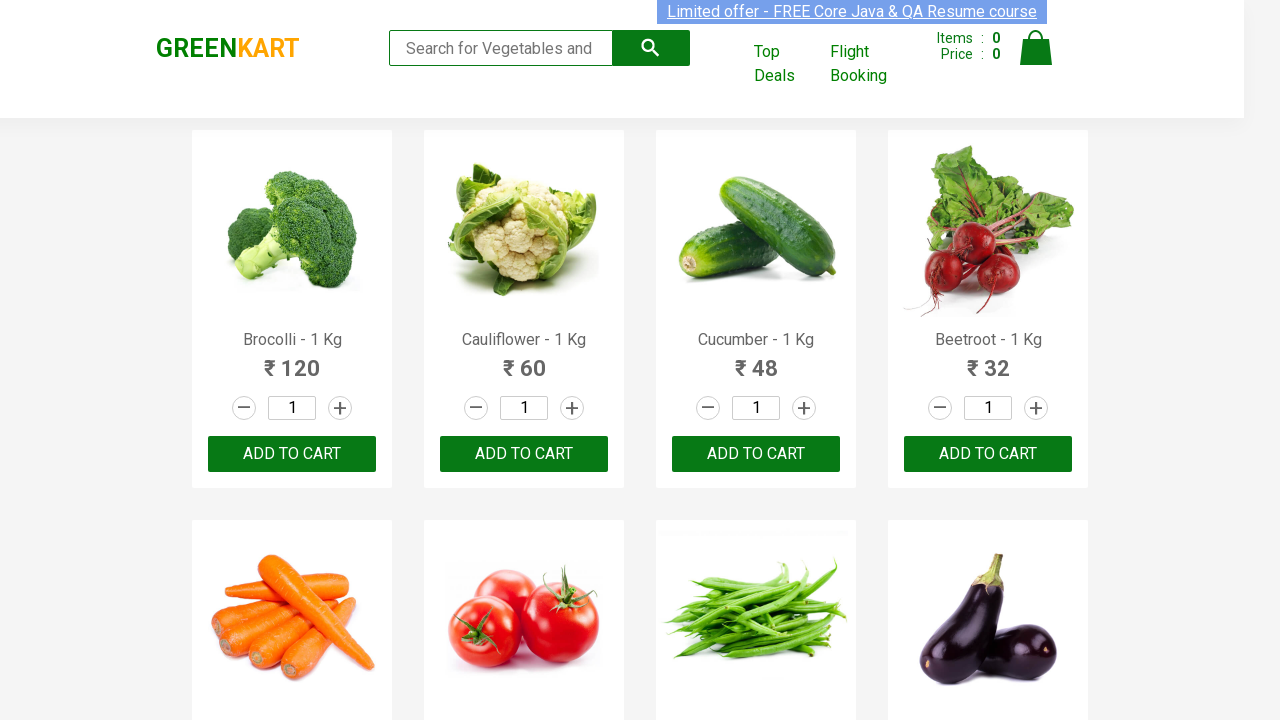

Retrieved all product elements from the page
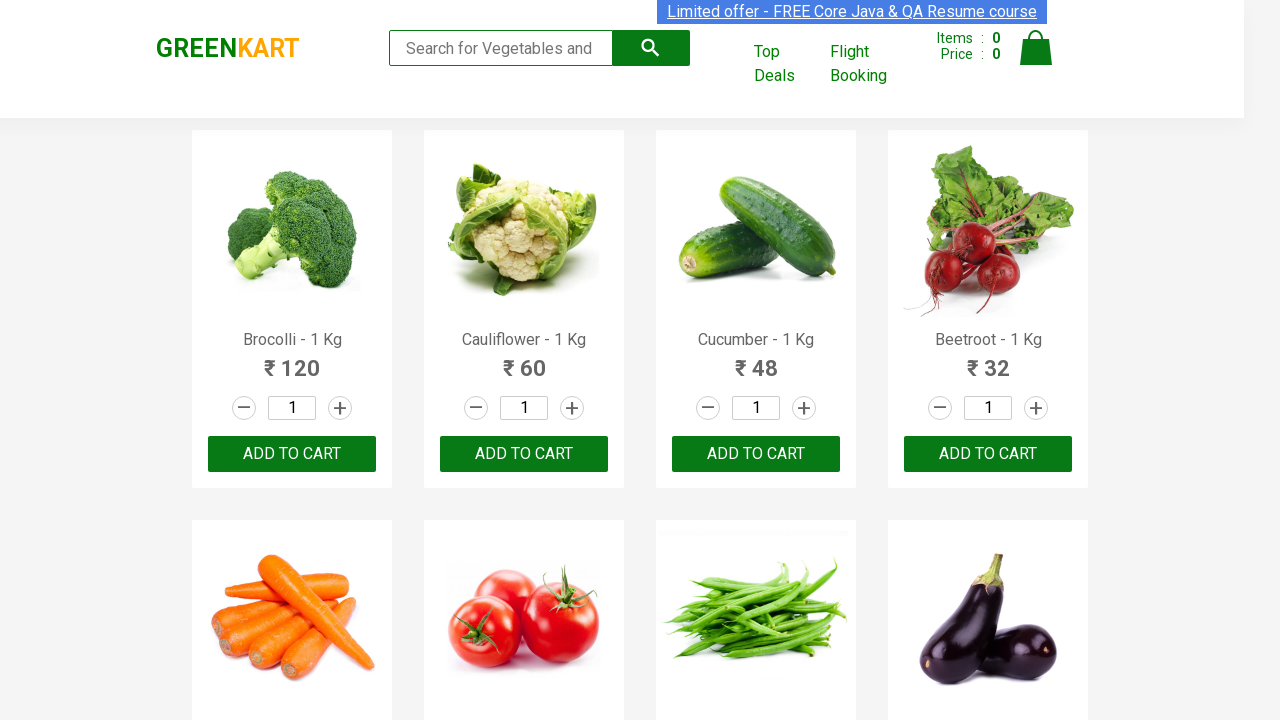

Extracted product name: Brocolli
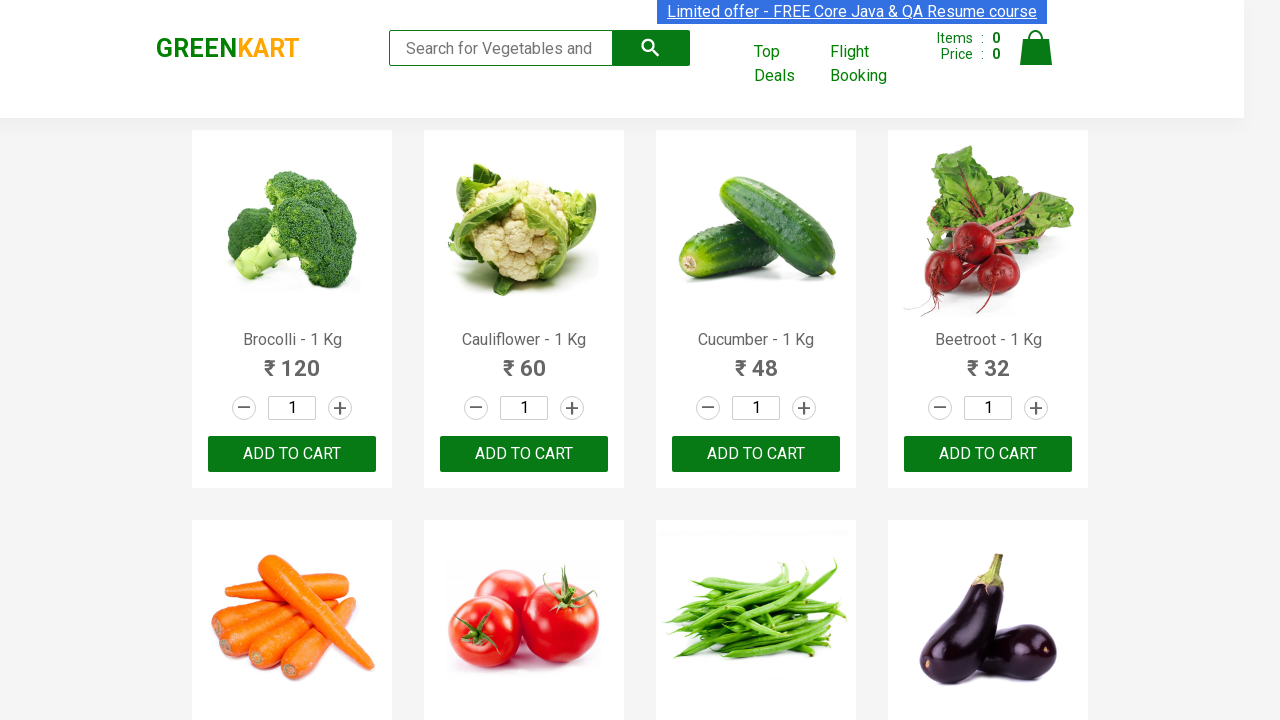

Clicked 'Add to cart' button for Brocolli at (292, 454) on xpath=//div[@class='product-action']/button >> nth=0
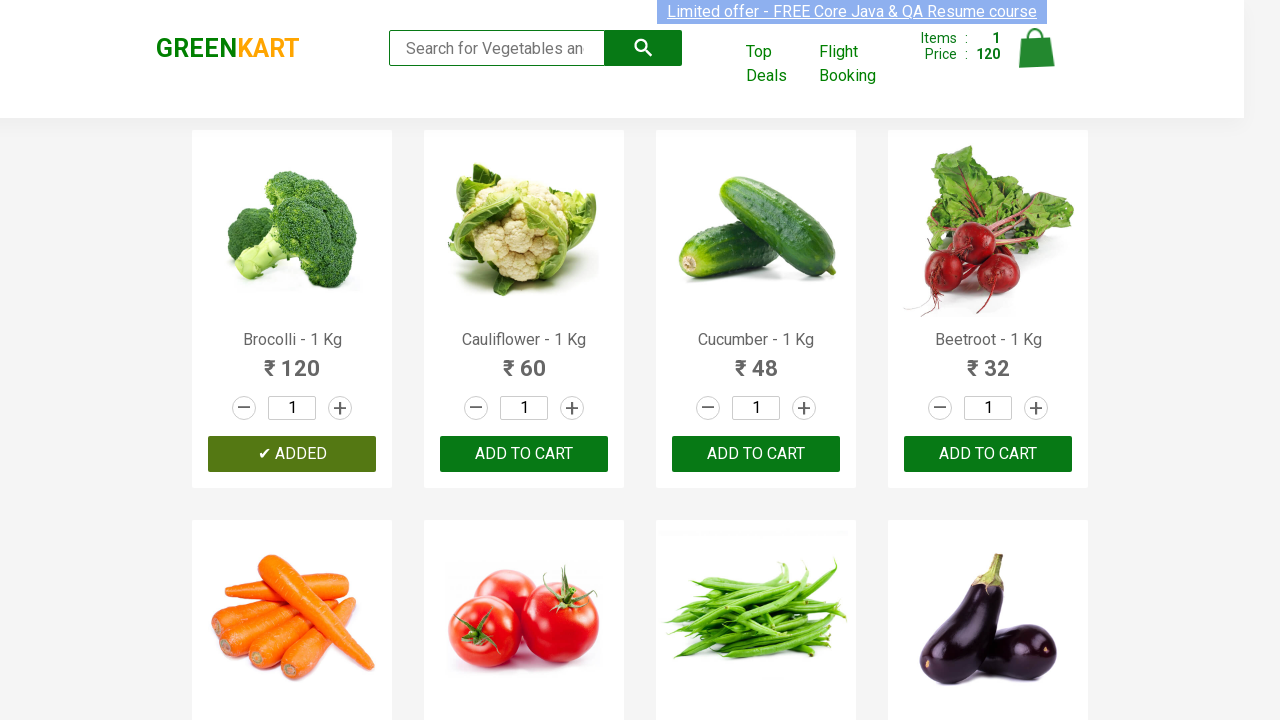

Extracted product name: Cauliflower
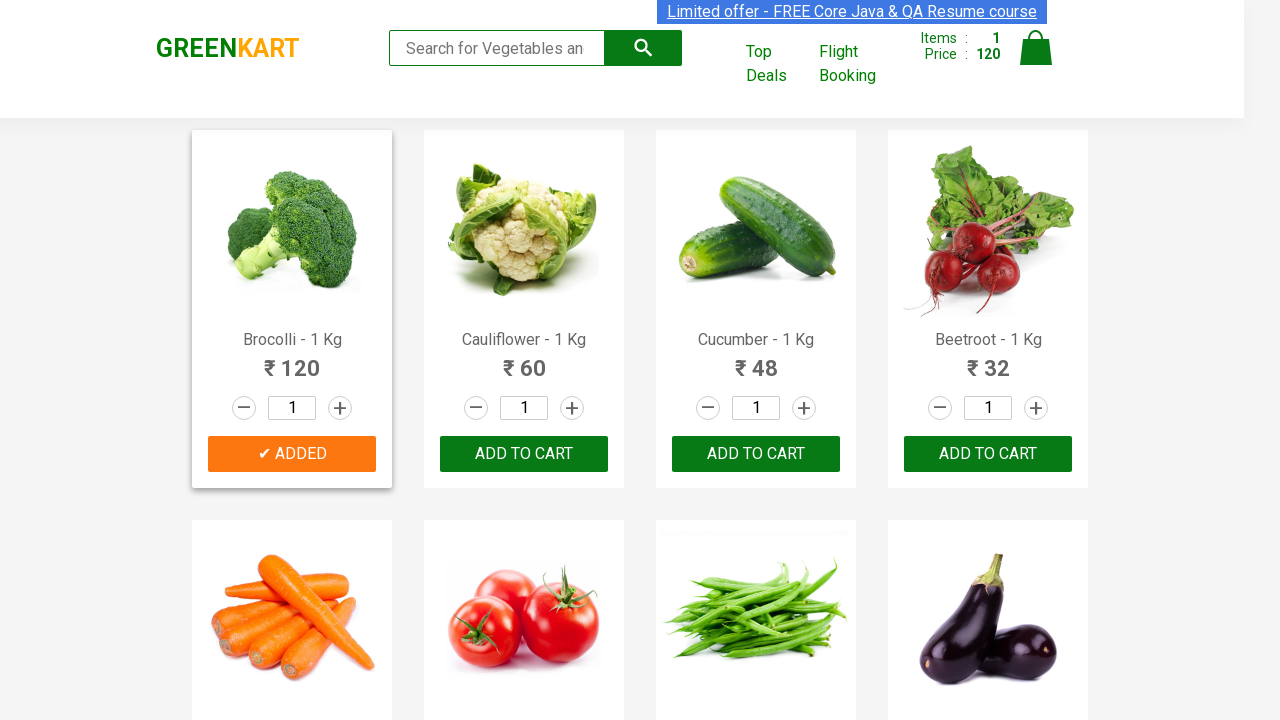

Extracted product name: Cucumber
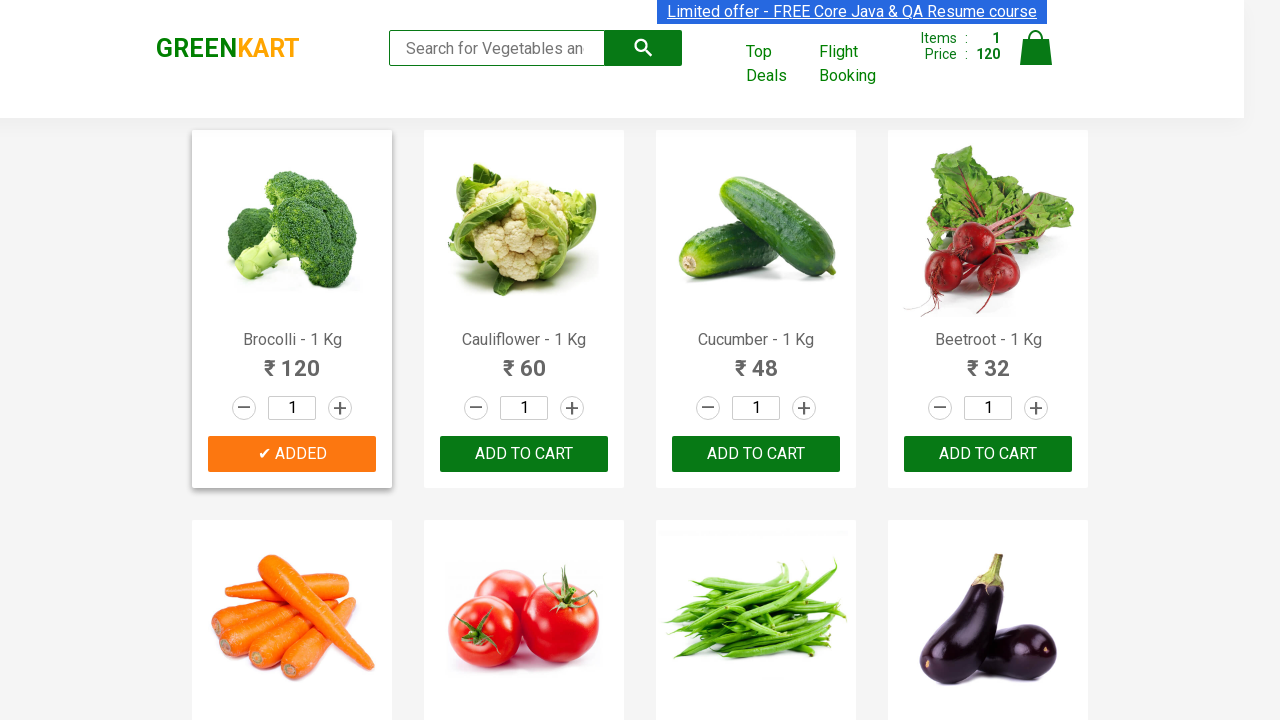

Clicked 'Add to cart' button for Cucumber at (756, 454) on xpath=//div[@class='product-action']/button >> nth=2
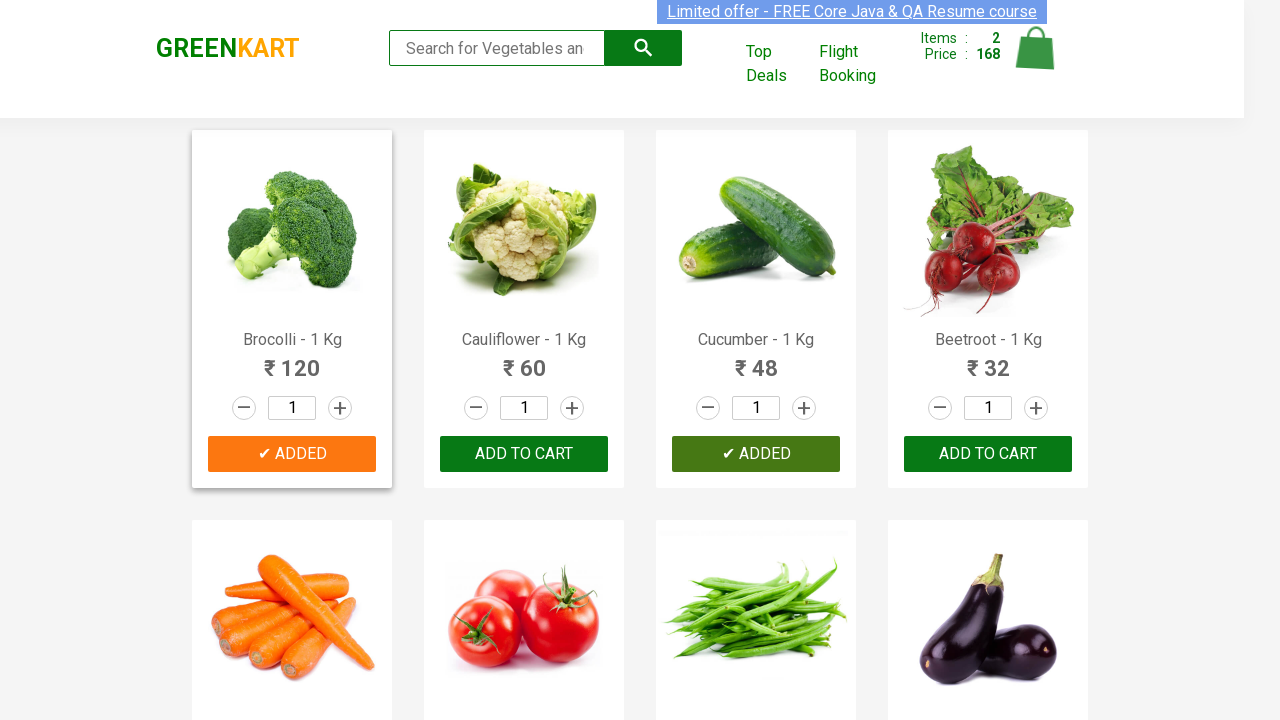

Extracted product name: Beetroot
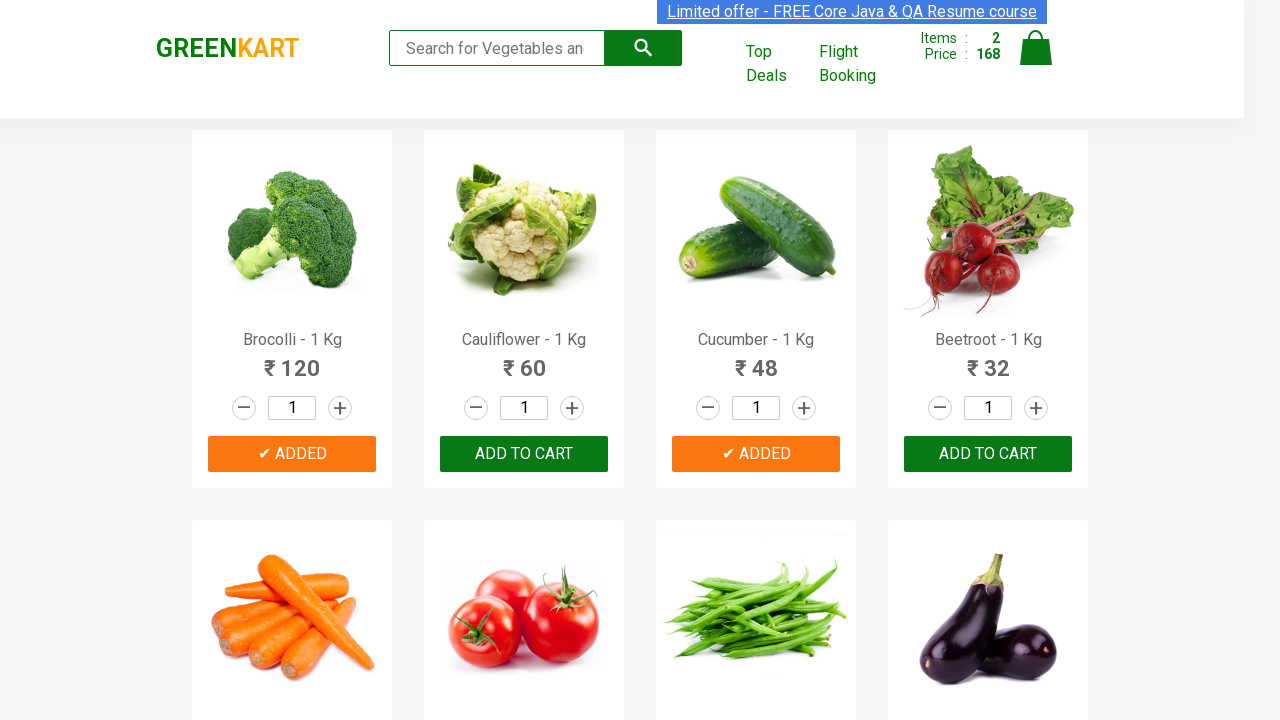

Clicked 'Add to cart' button for Beetroot at (988, 454) on xpath=//div[@class='product-action']/button >> nth=3
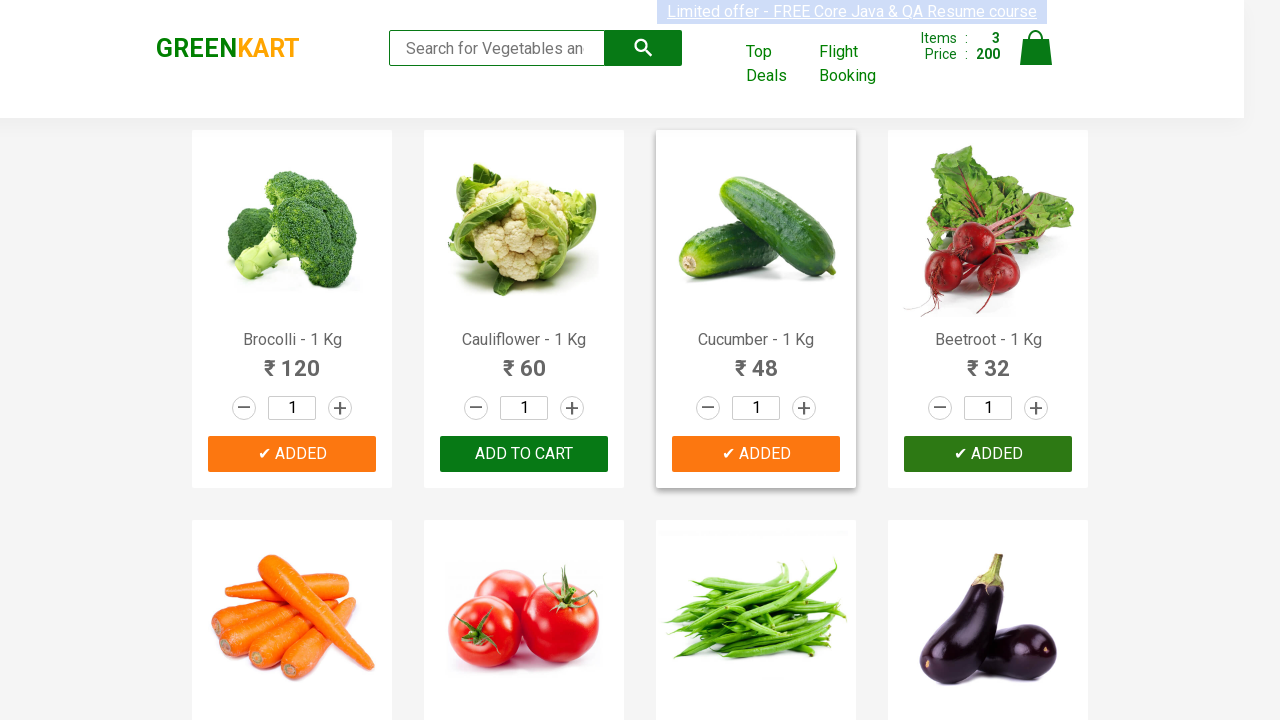

Successfully added all 3 required items to cart
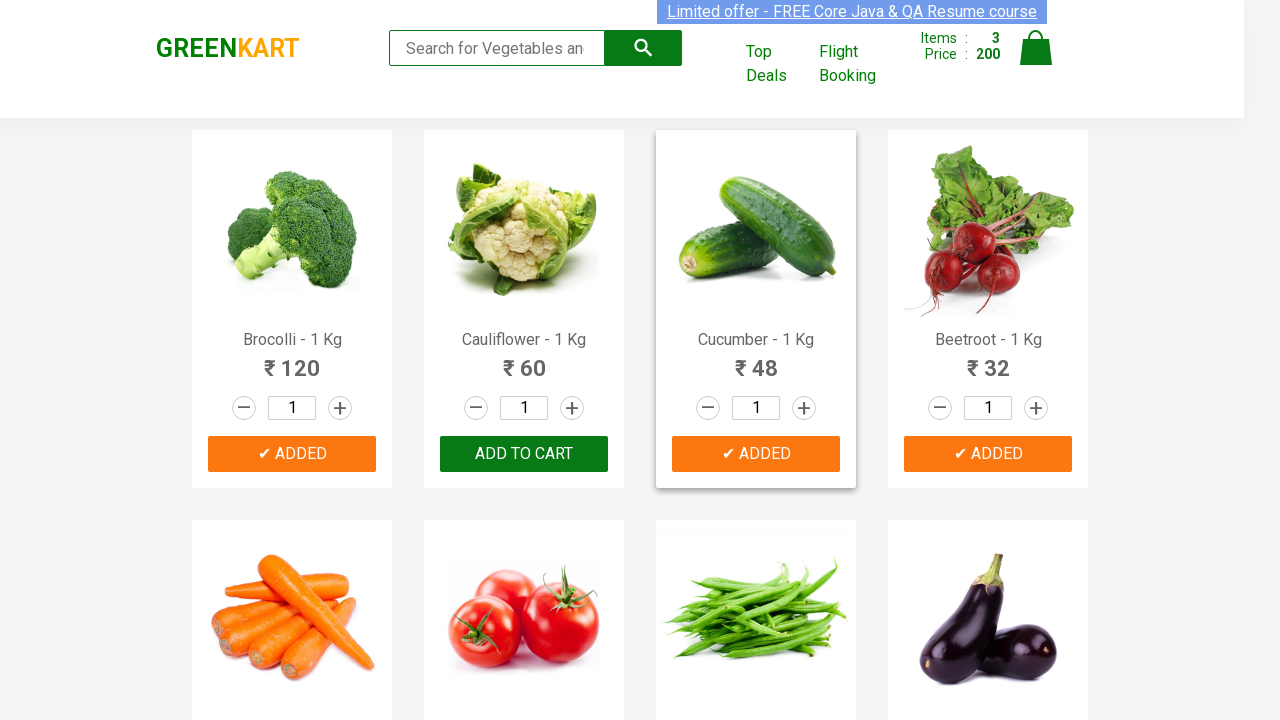

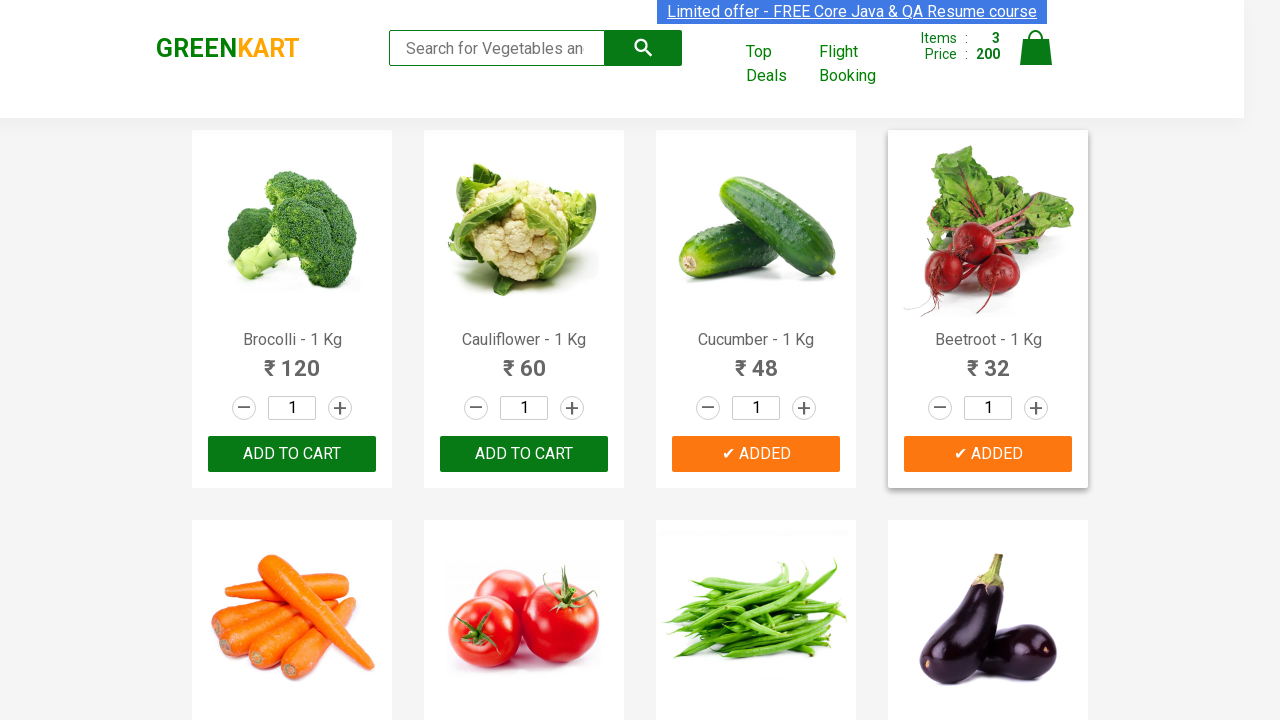